Tests Context Menu by right-clicking on the hot-spot element and verifying the alert message

Starting URL: http://the-internet.herokuapp.com

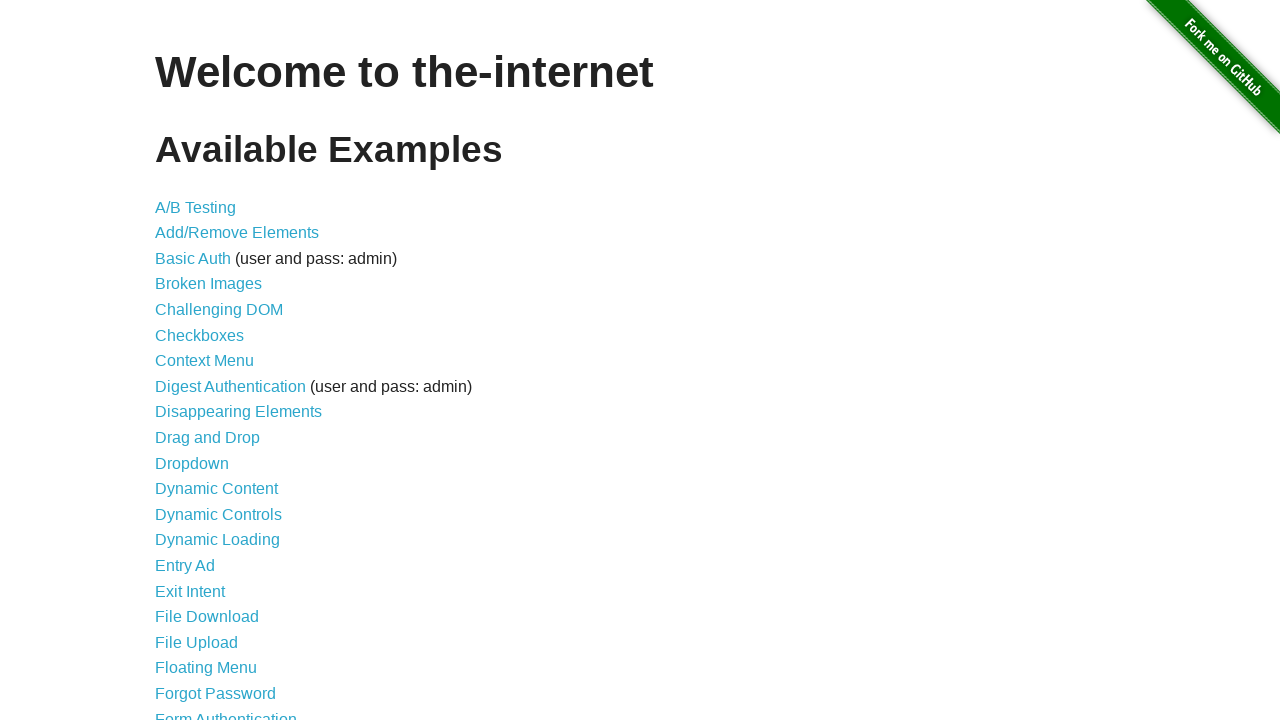

Clicked on Context Menu link at (204, 361) on a:has-text('Context Menu')
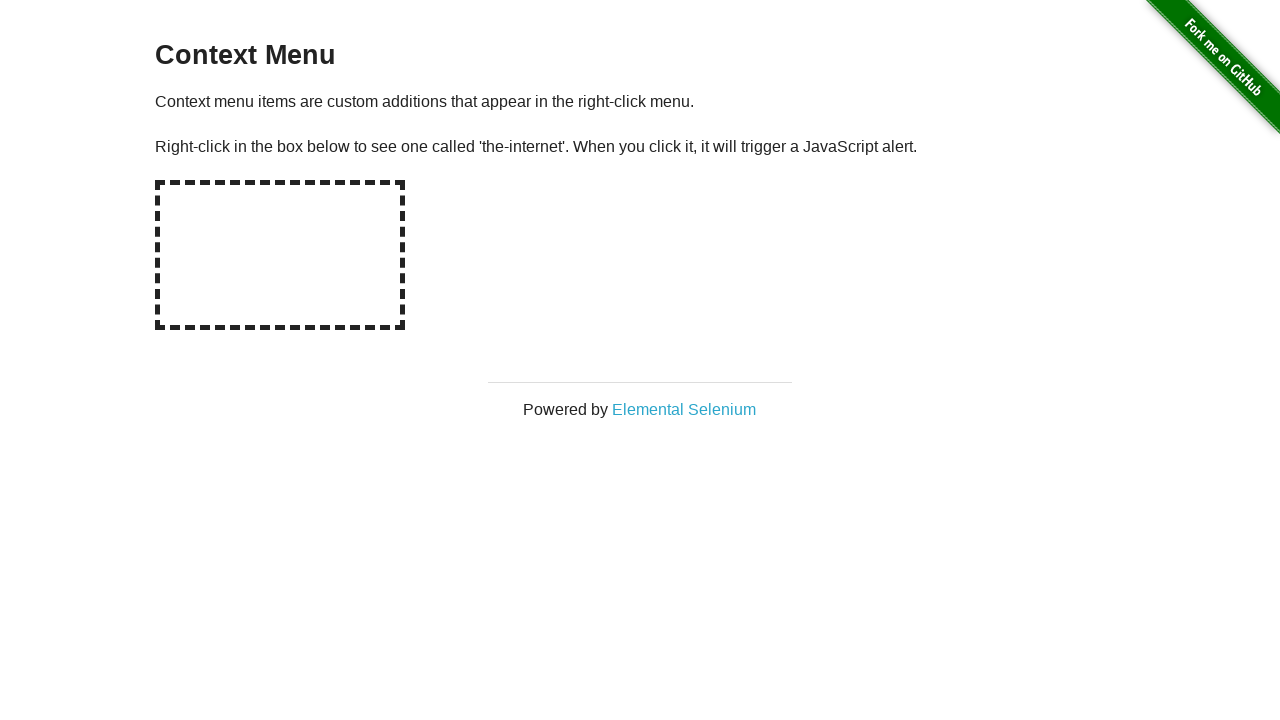

Hot-spot element loaded and visible
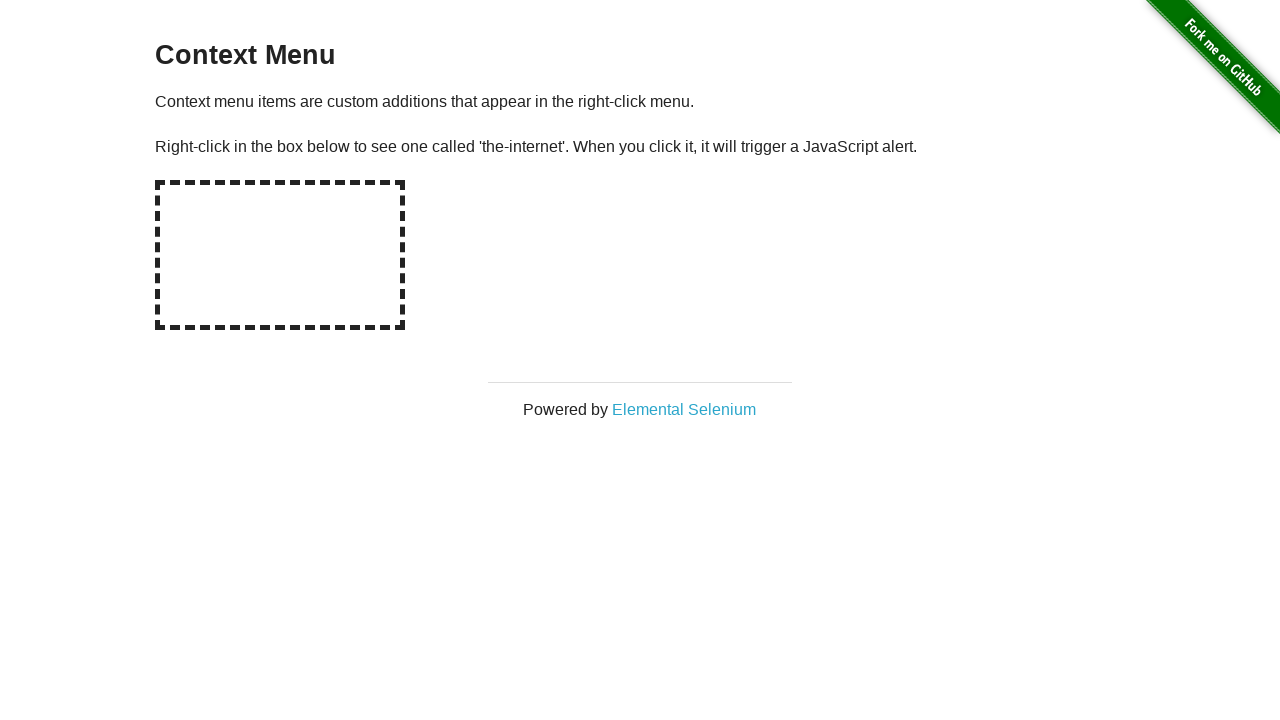

Dialog handler registered
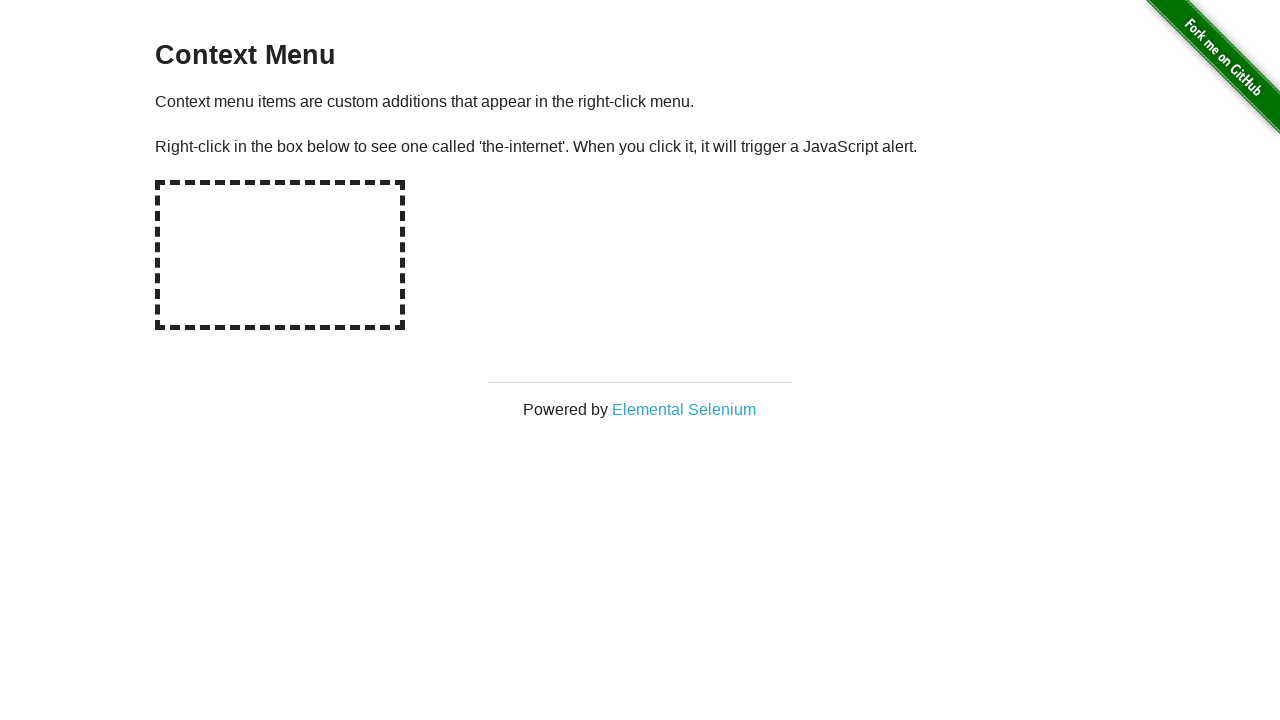

Alert dialog verified with correct message and accepted at (280, 255) on #hot-spot
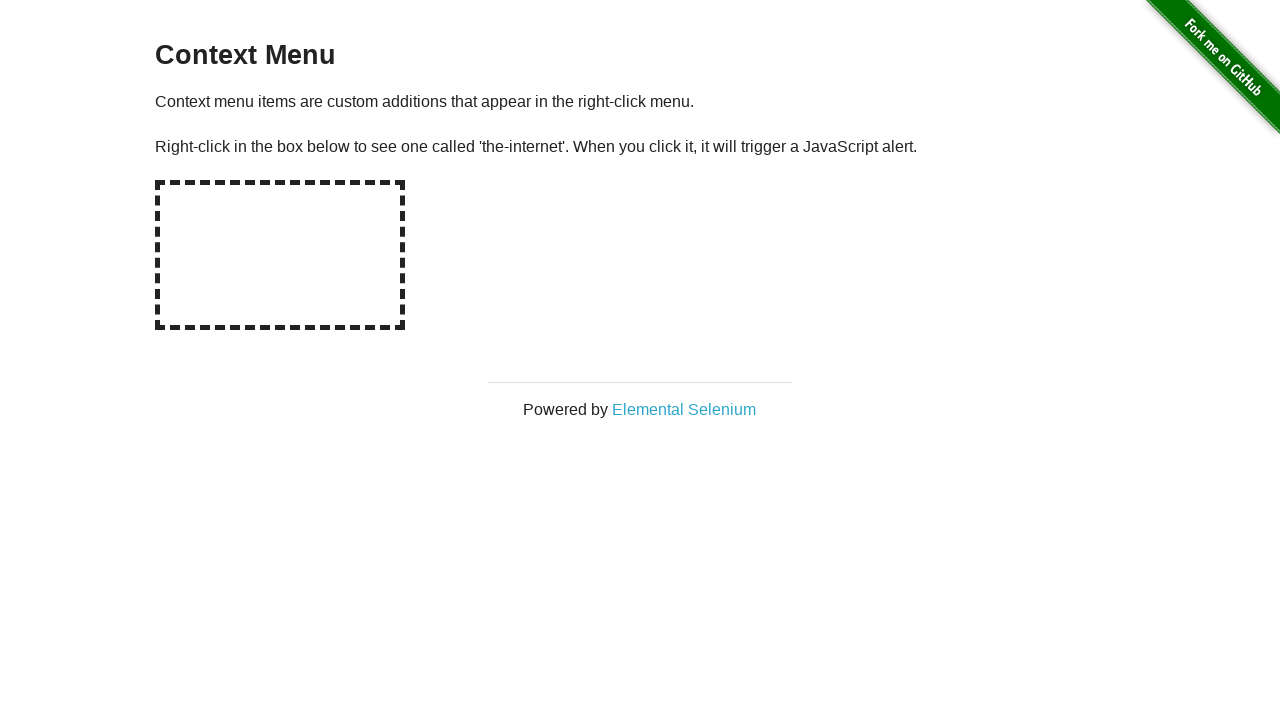

Right-clicked on hot-spot element to trigger context menu
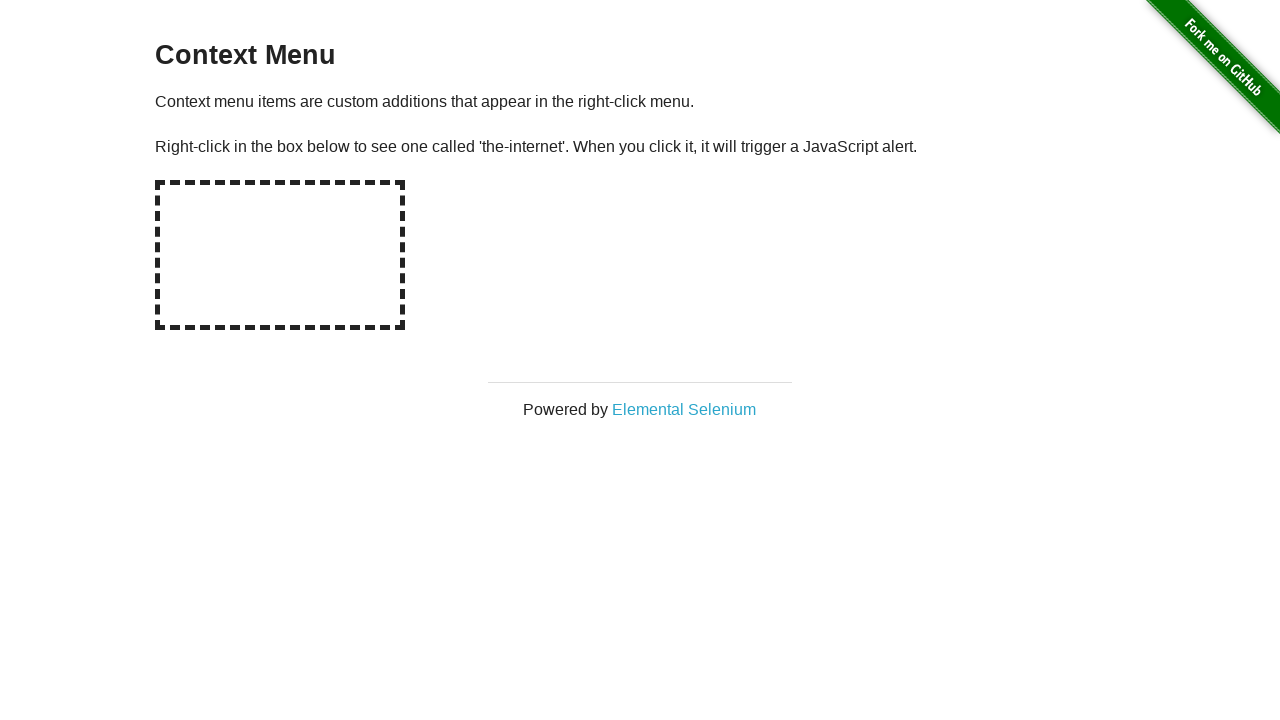

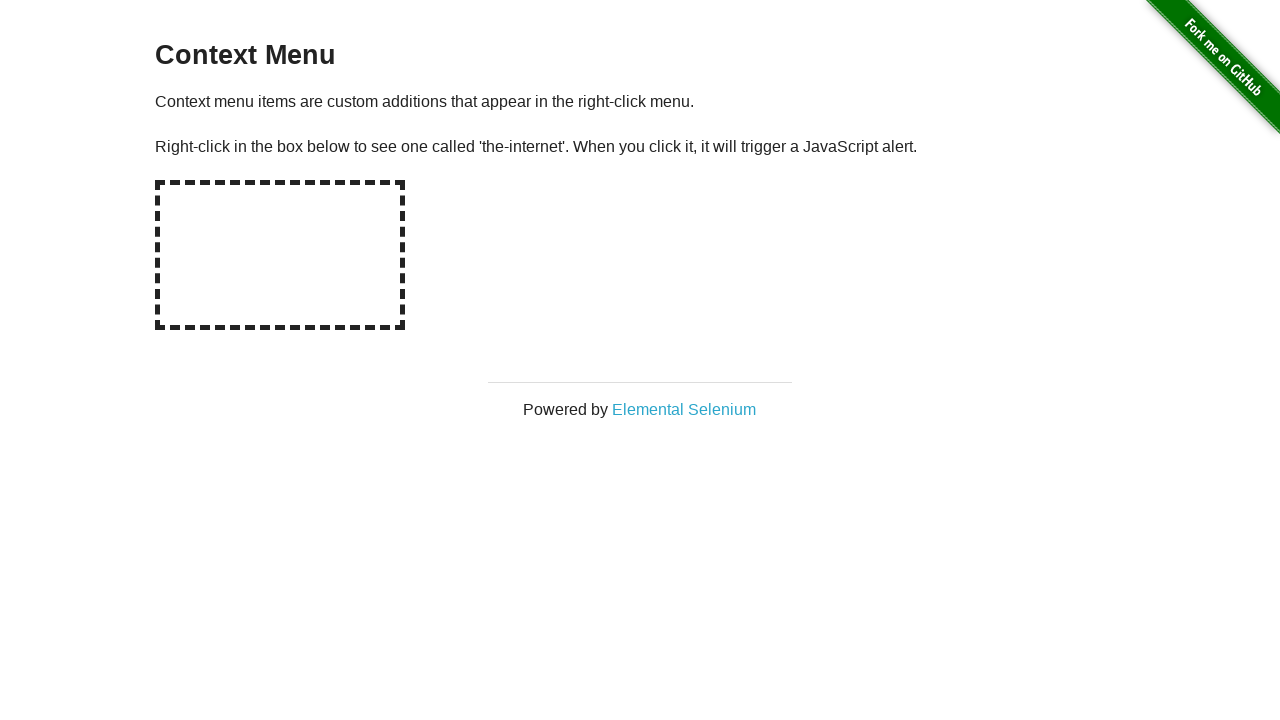